Sets up patient data, navigates to edit page, clears age field and verifies error on save

Starting URL: https://odontologic-system.vercel.app/

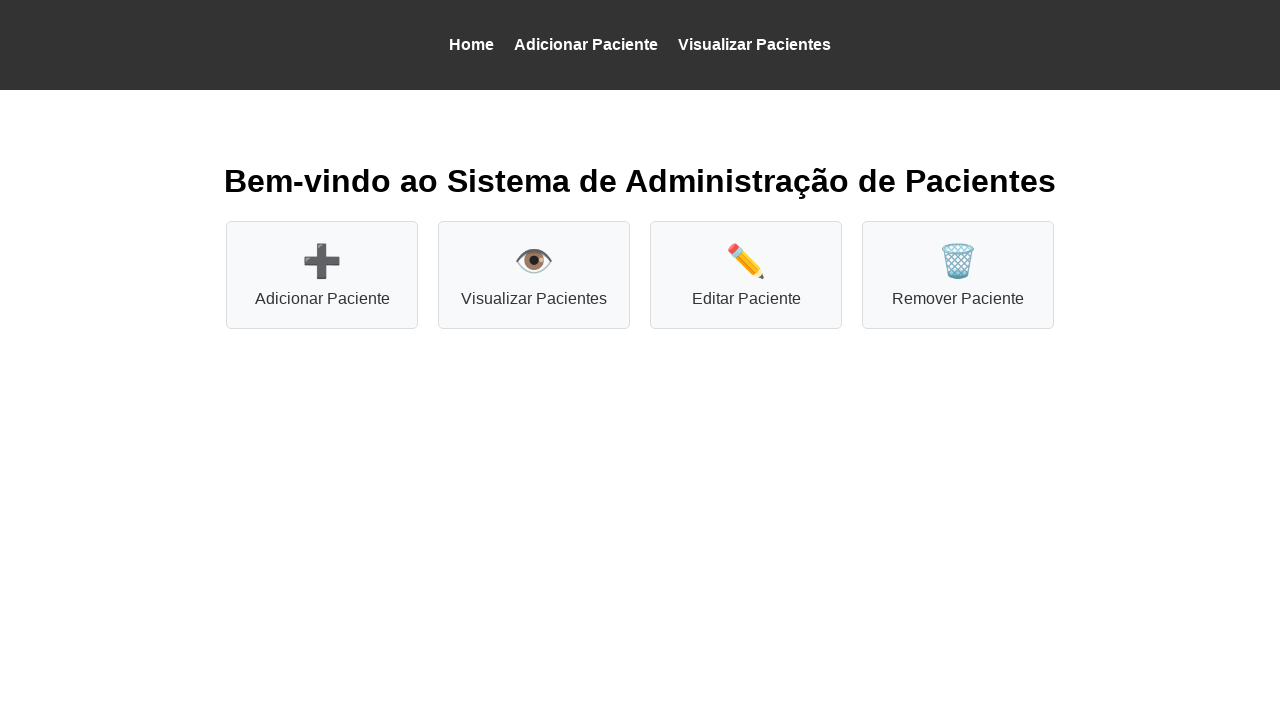

Set up mock patient data in localStorage with name 'Michael Brown' and age '52'
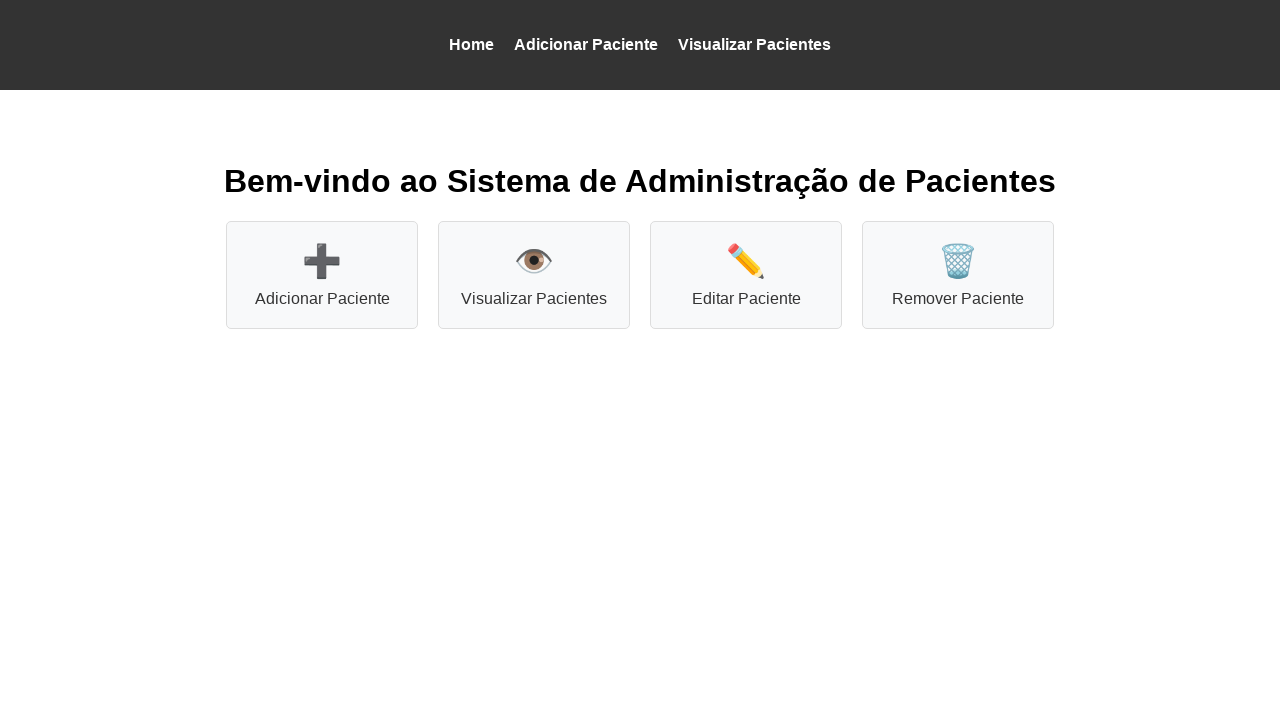

Navigated to patient view page
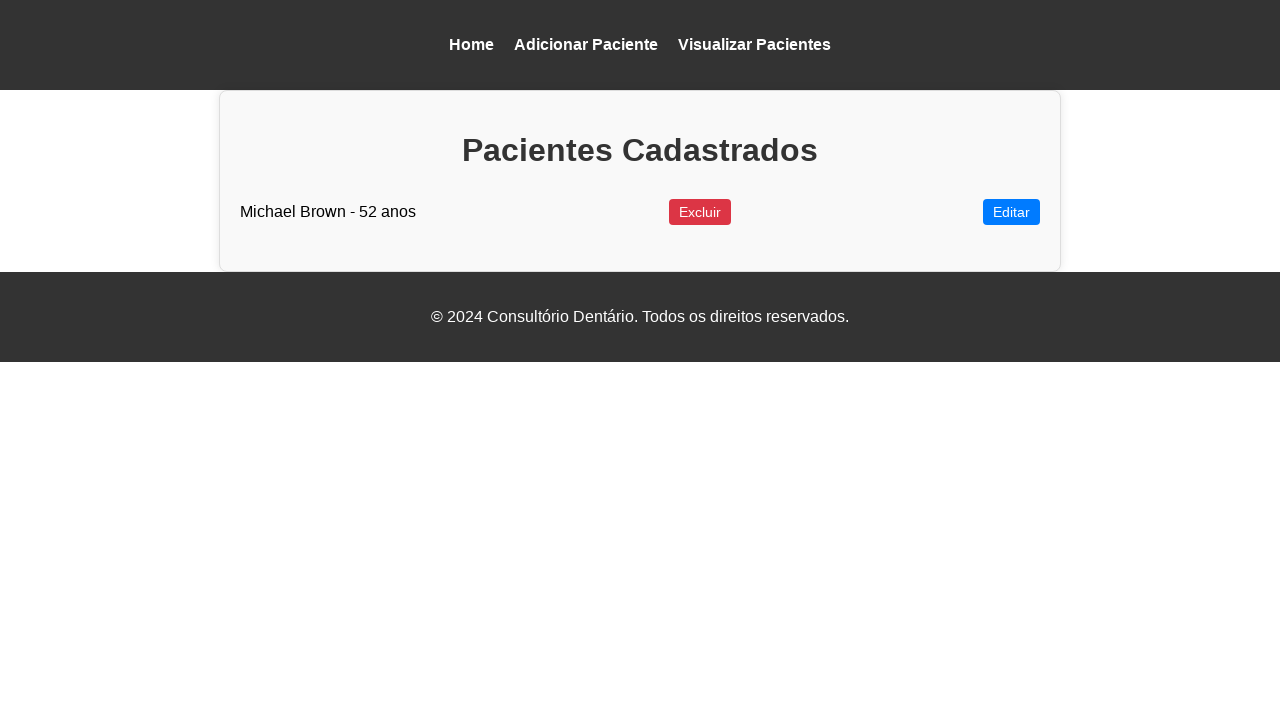

Clicked edit link for first patient at (1012, 212) on (//div[@class='view-resources']//li[1]/a)
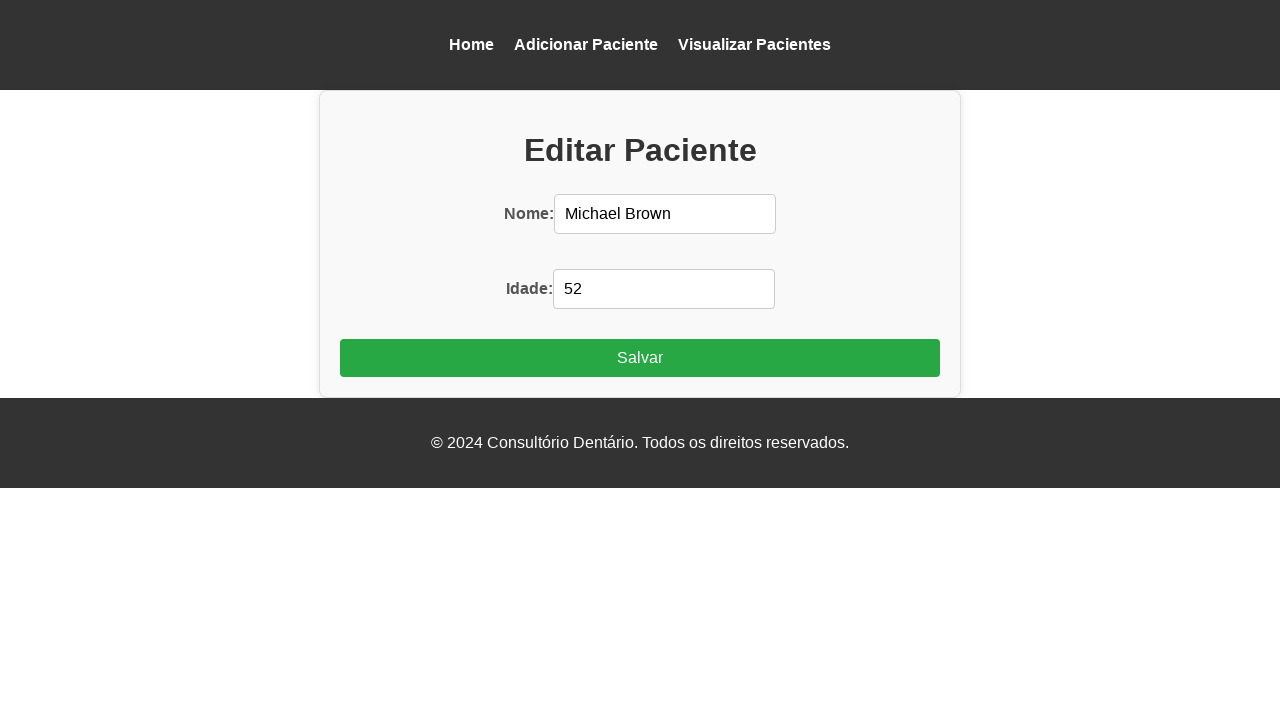

Edit form loaded and input fields are visible
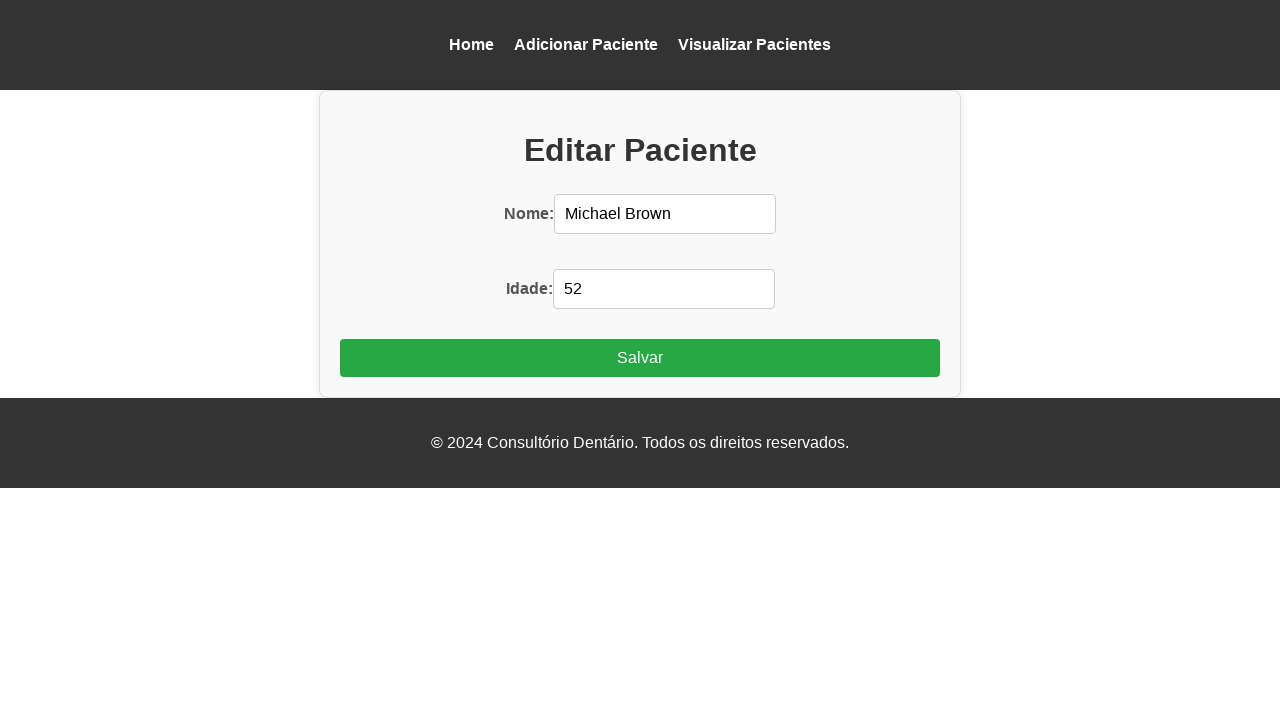

Clicked on age input field at (664, 289) on (//div[@class='edit-resource']//input)[2]
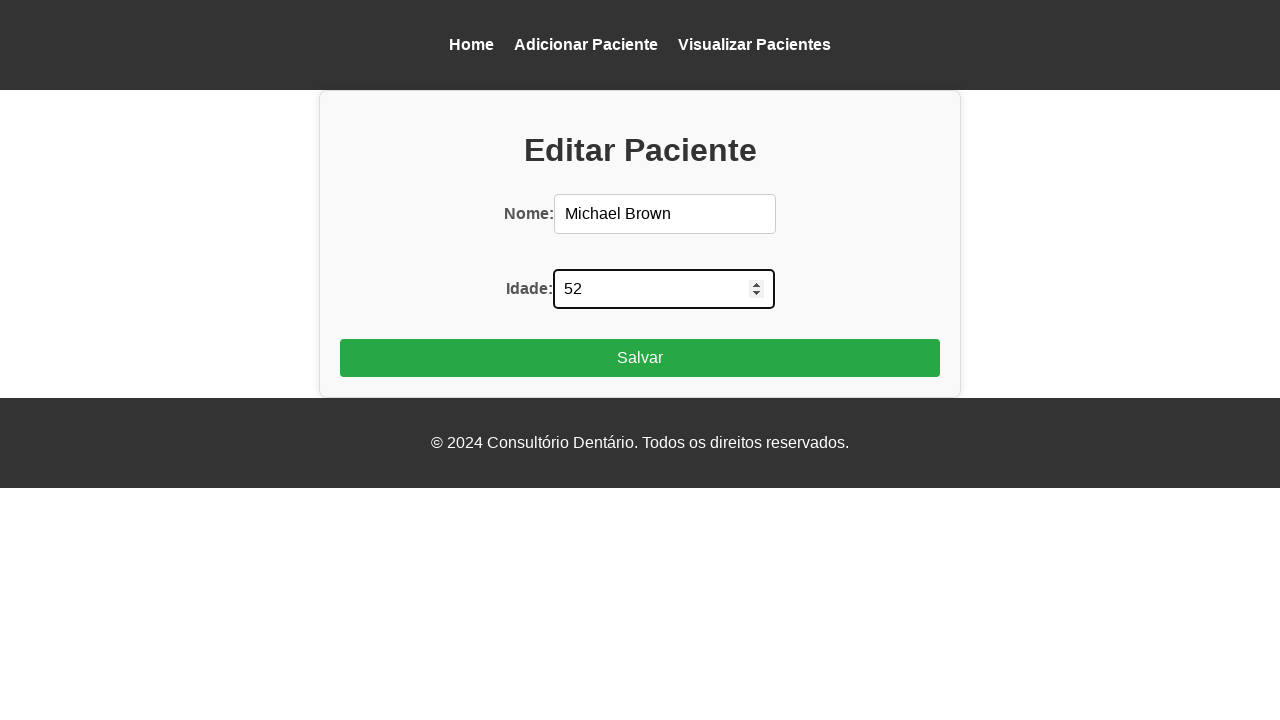

Selected all text in age field on (//div[@class='edit-resource']//input)[2]
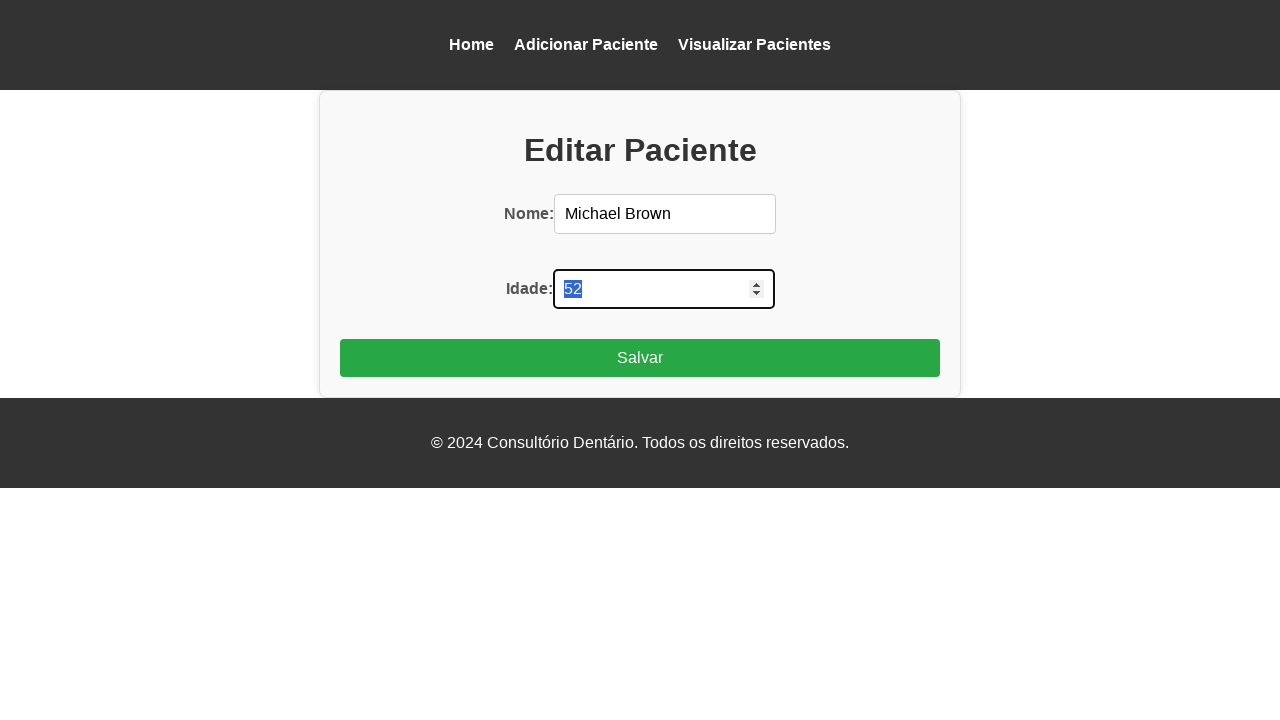

Cleared the age field by deleting selected text on (//div[@class='edit-resource']//input)[2]
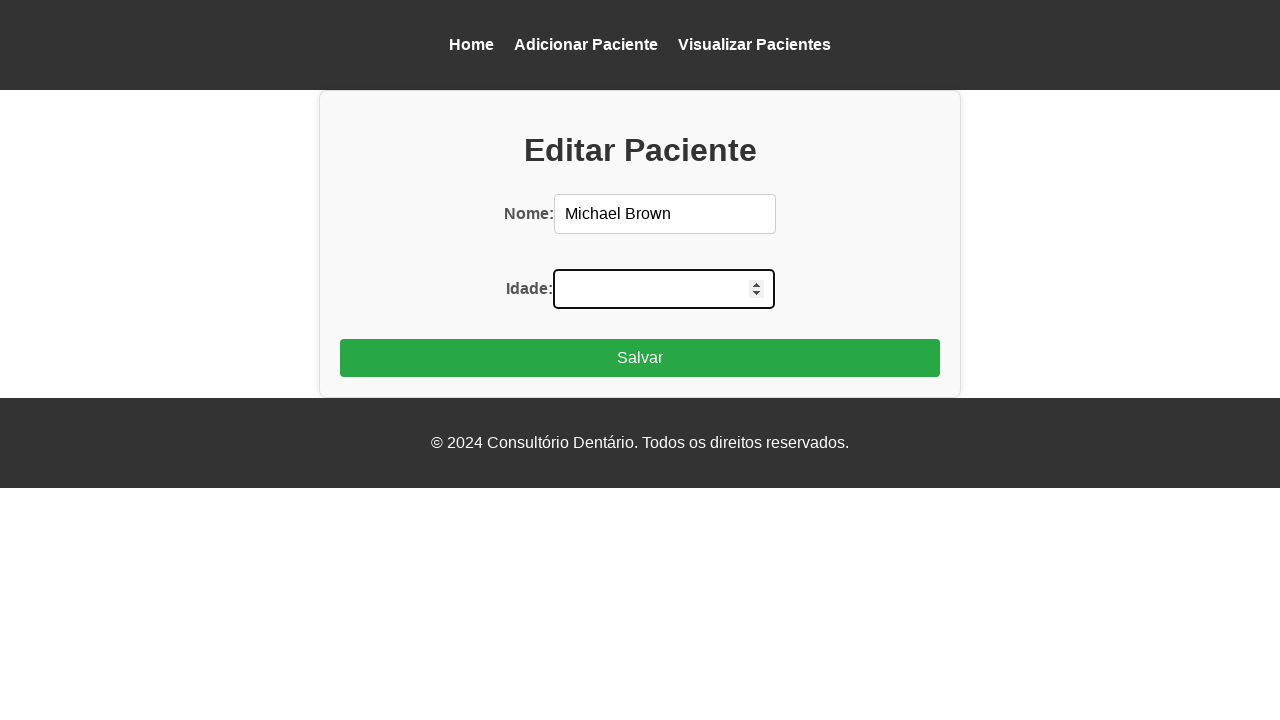

Clicked save button to attempt saving patient without age at (640, 358) on xpath=//button[text()='Salvar']
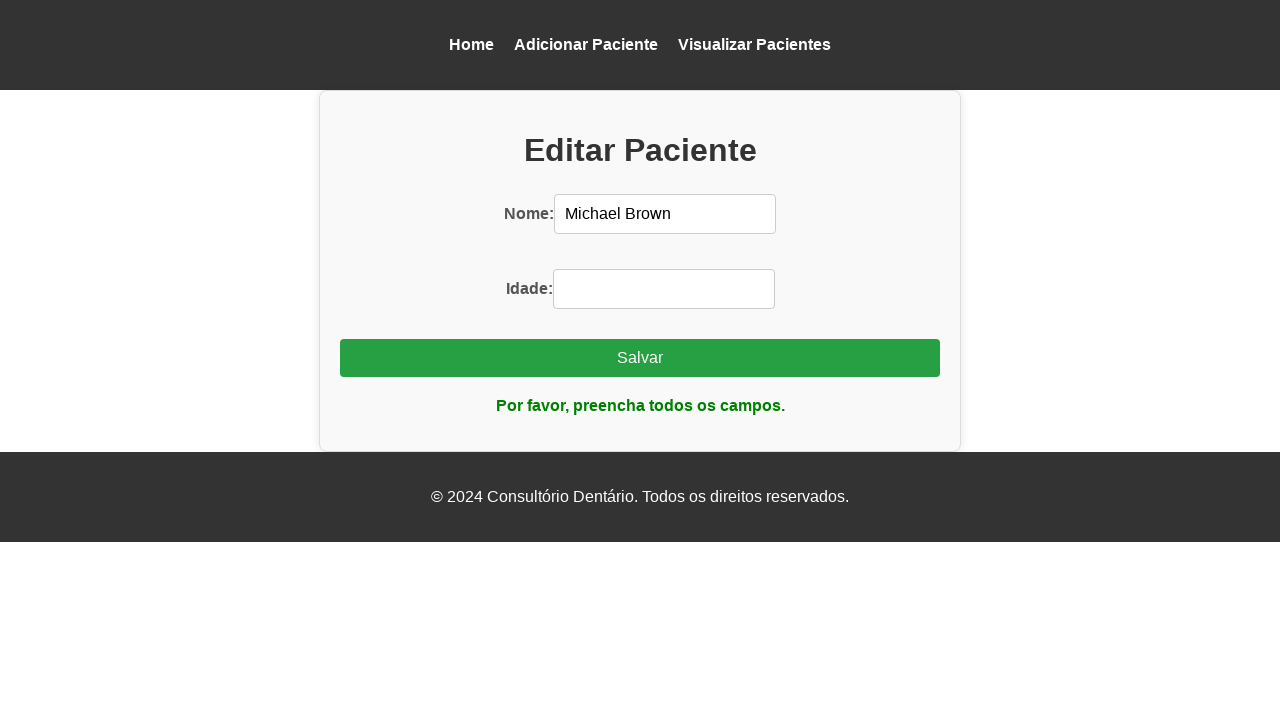

Error message 'Por favor, preencha todos os campos.' displayed as expected
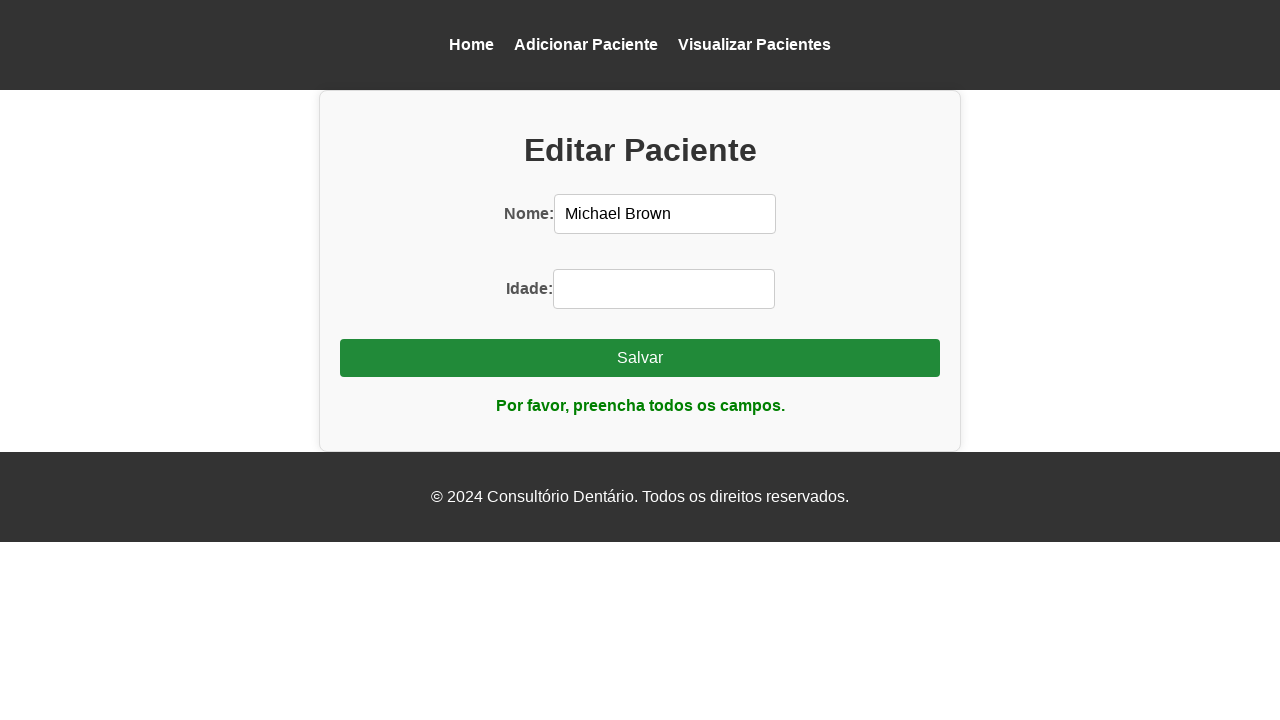

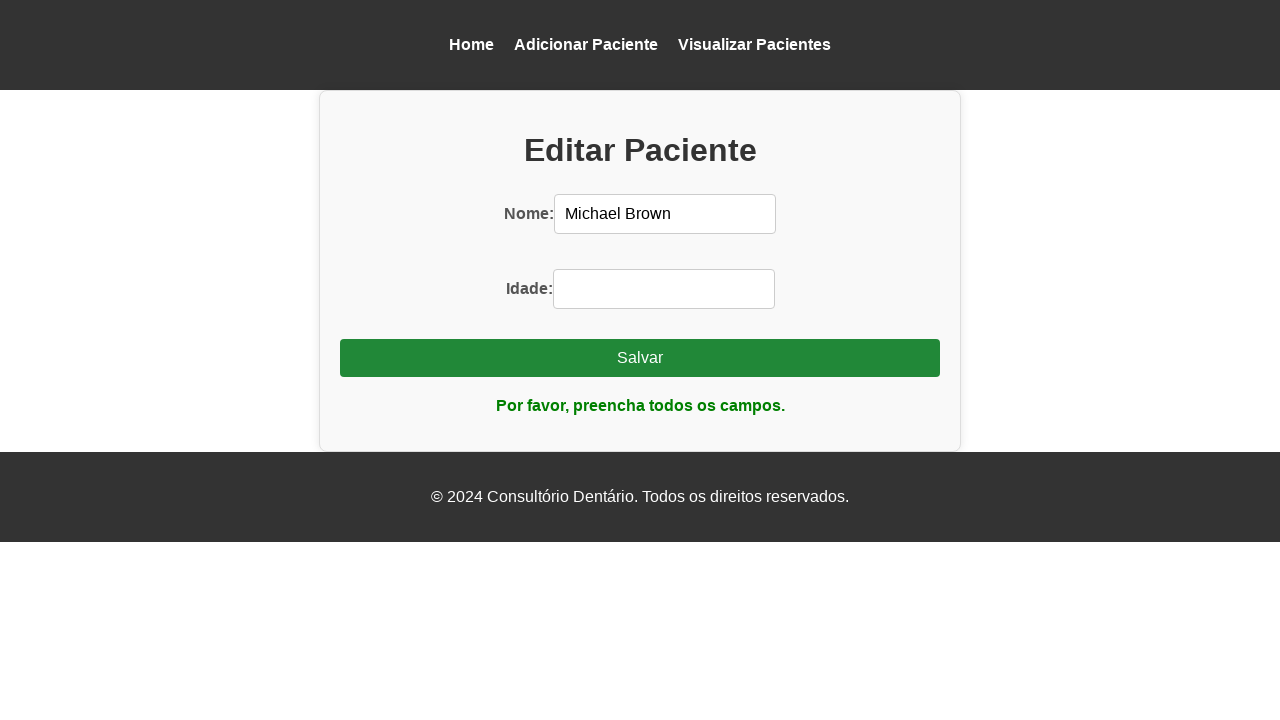